Opens the Next UK retail website homepage and waits for it to load.

Starting URL: https://www.next.co.uk/

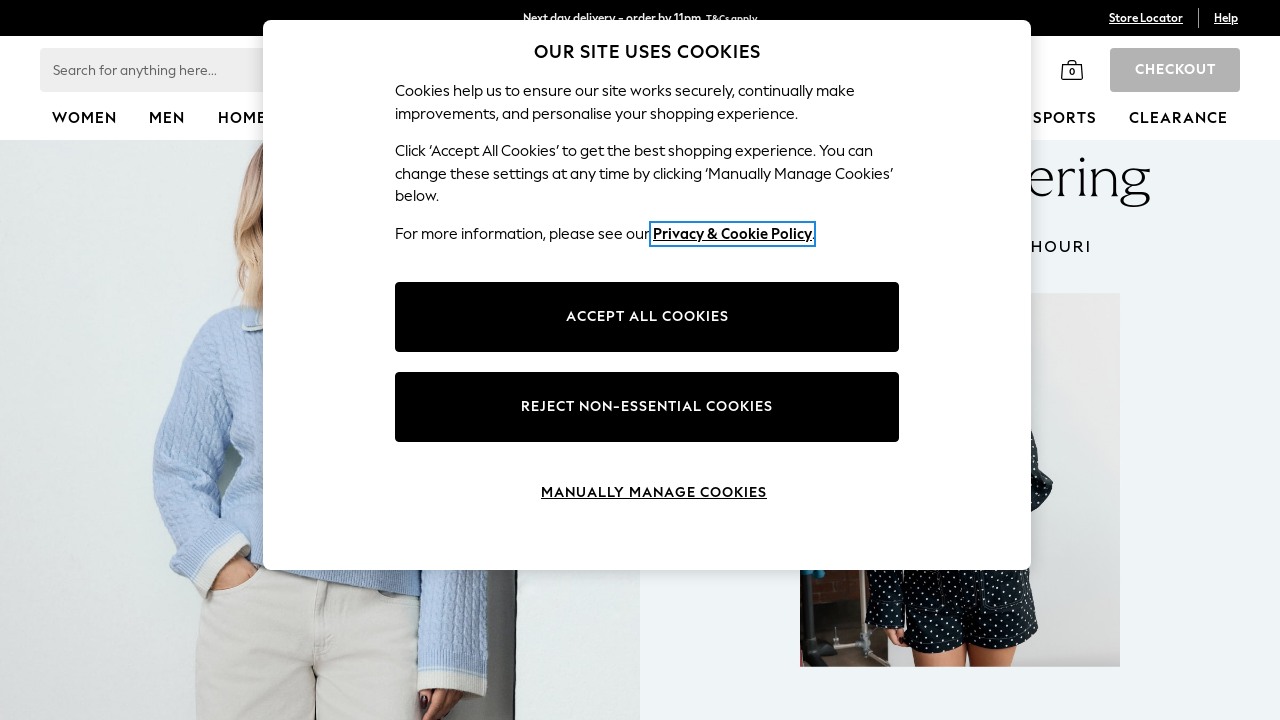

Navigated to Next UK retail website homepage
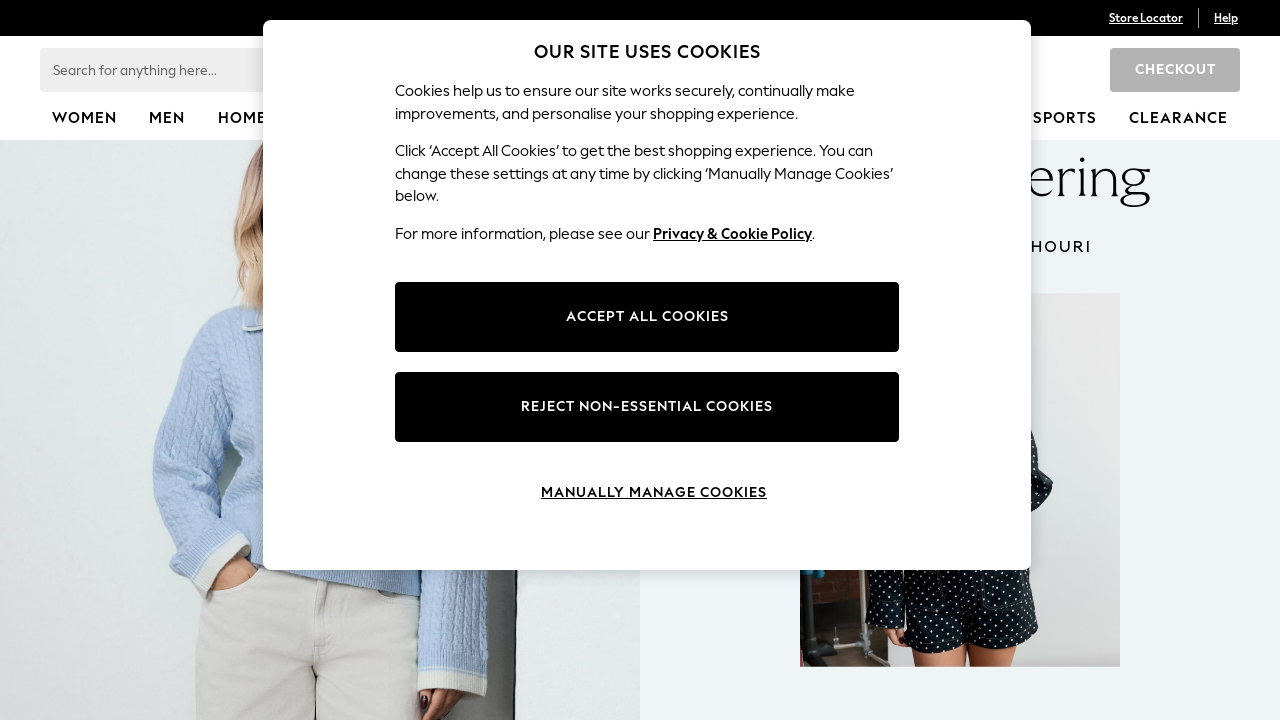

Page DOM content fully loaded
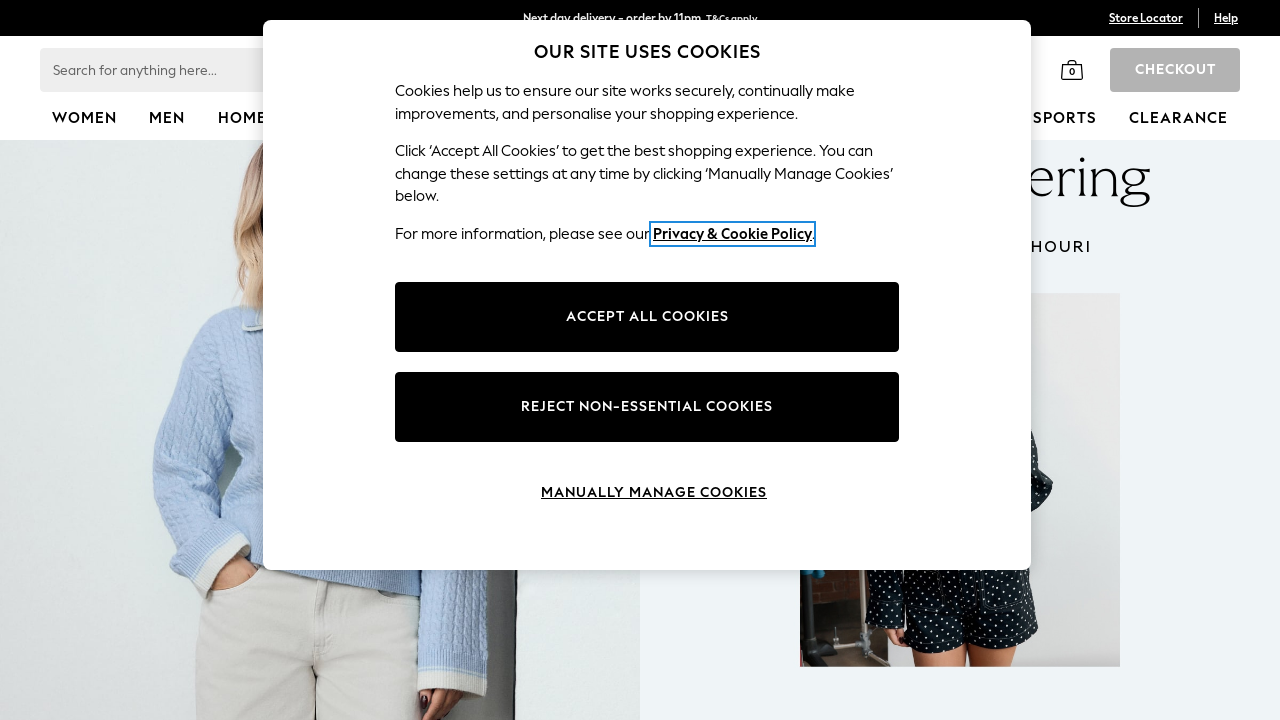

Main content body element is present and ready
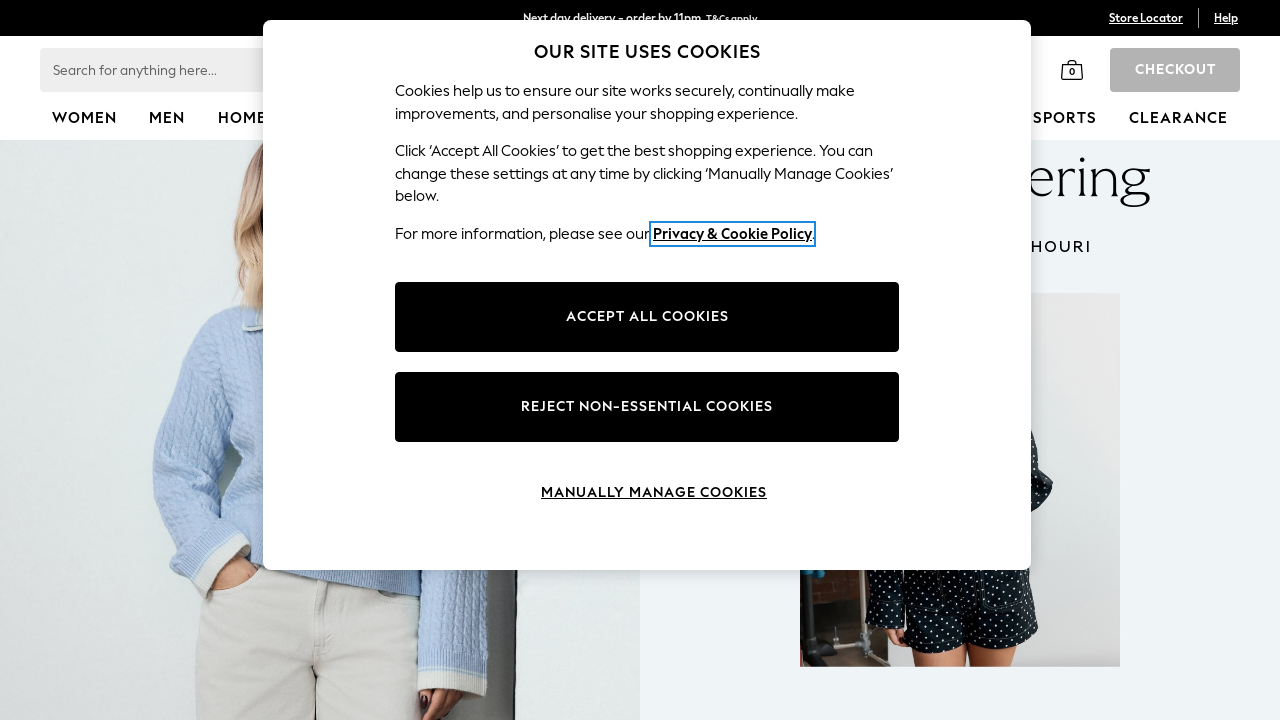

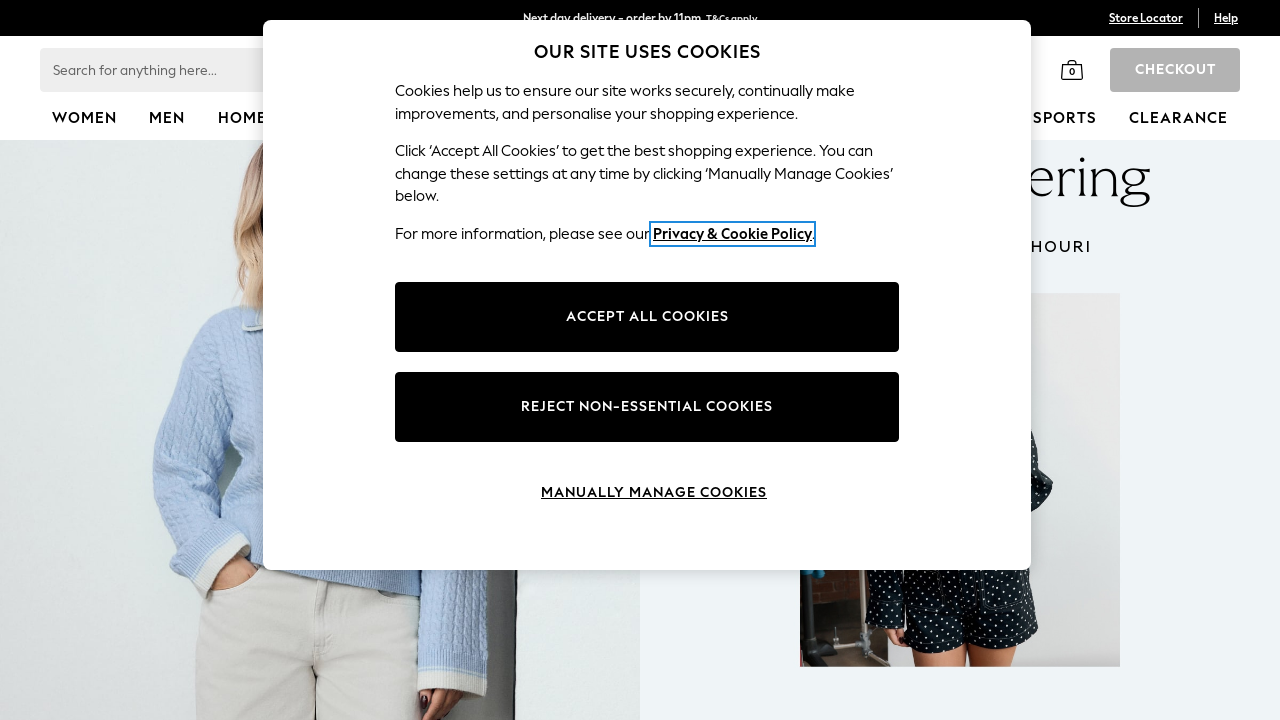